Tests that the registration form validates individual field inputs correctly by entering a valid login and checking it's accepted

Starting URL: https://vpsfree.org/registration/

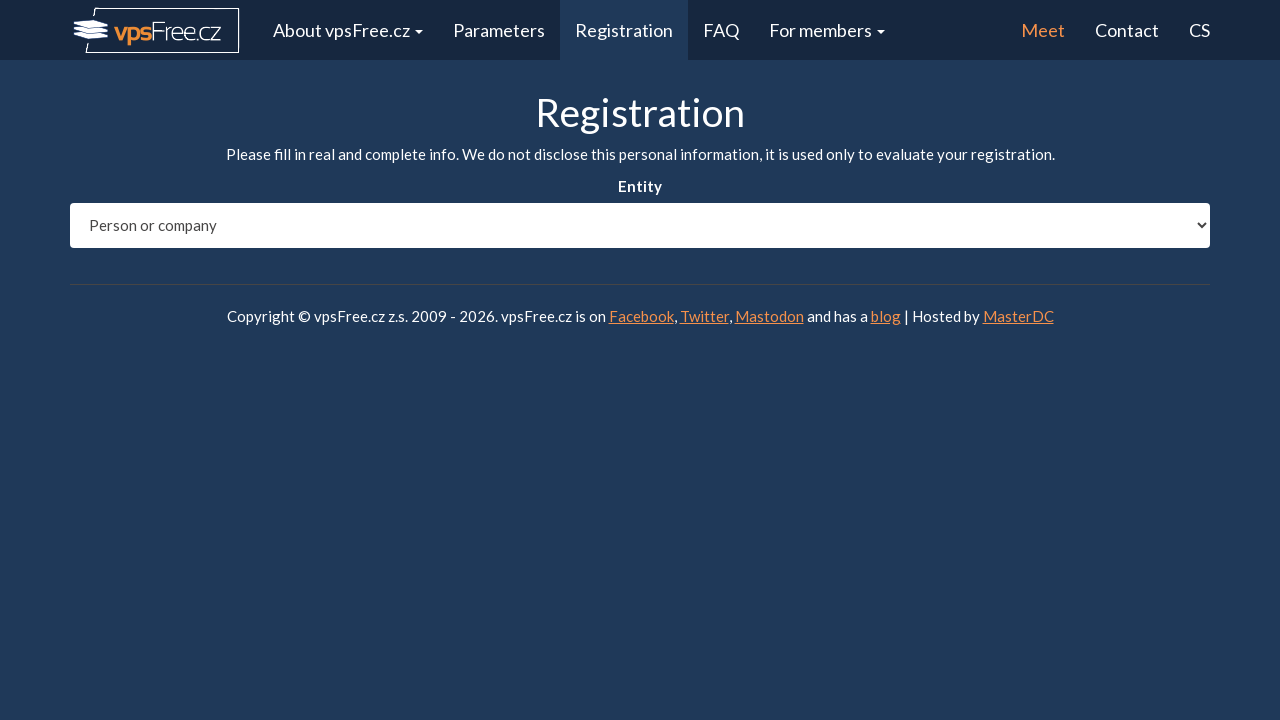

Selected entity type 'fyzicka' (individual) on #entity_type
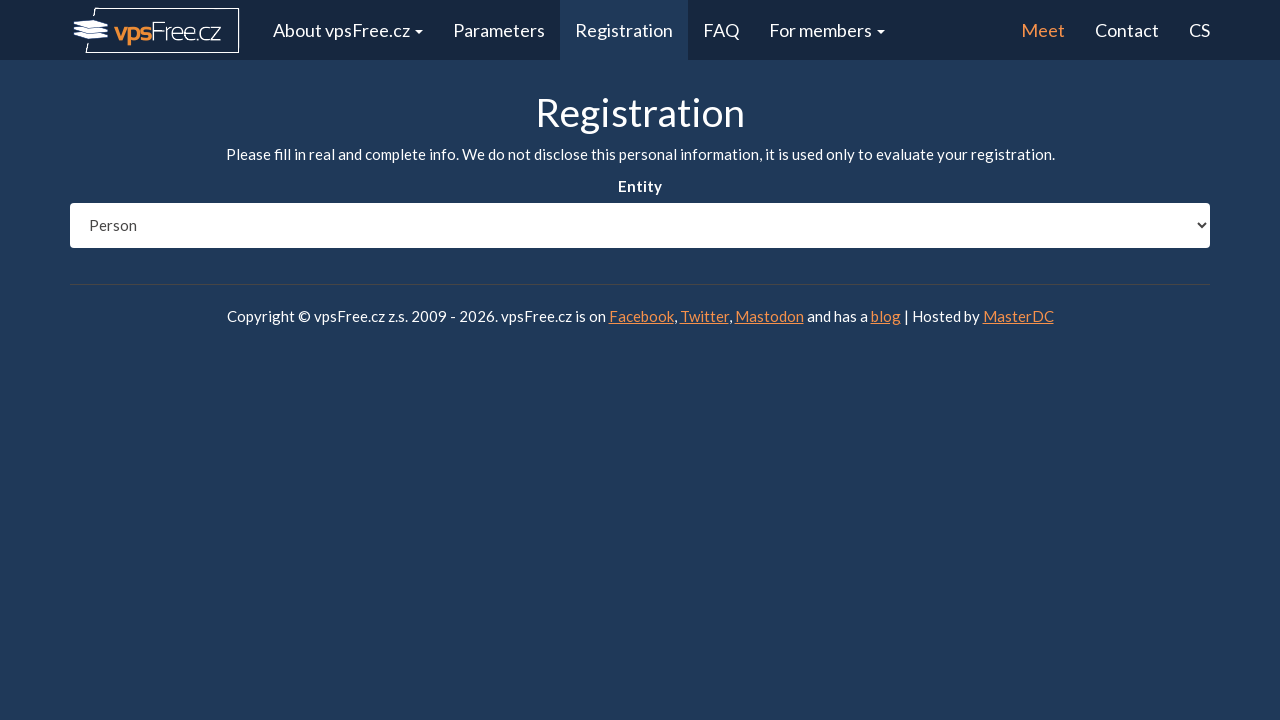

Waited for entity type selection to process
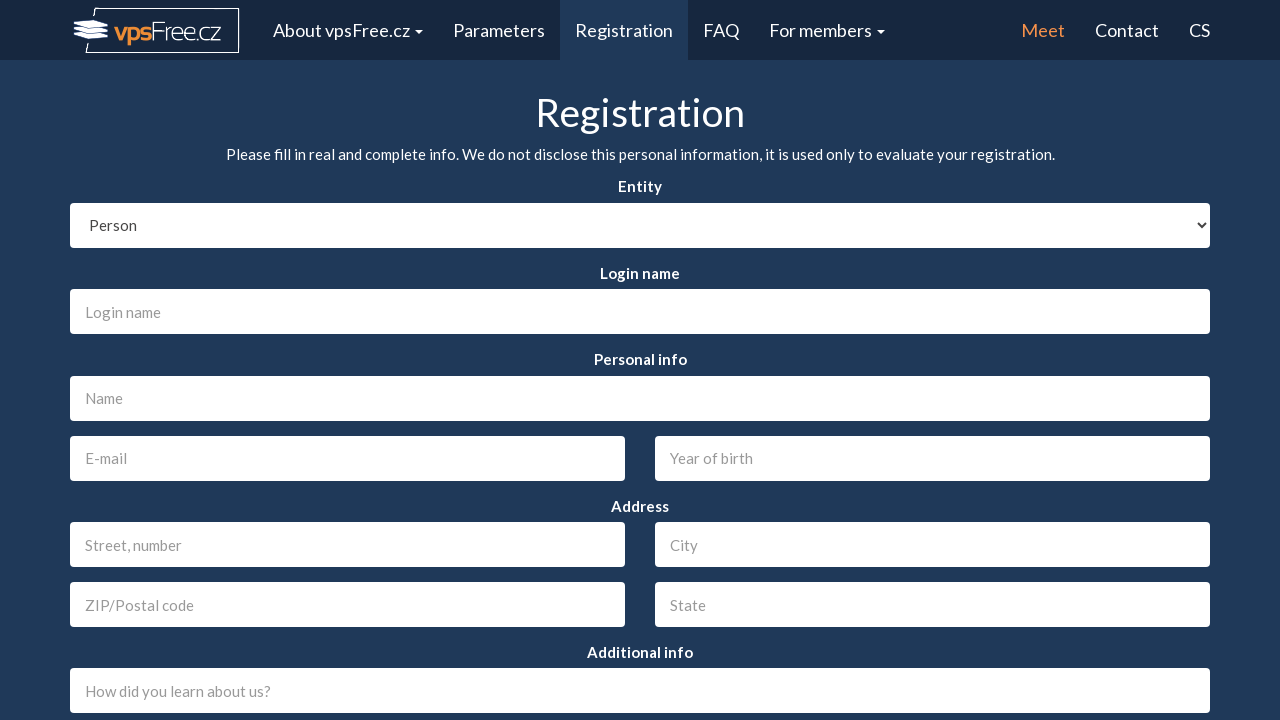

Entered valid login 'testuser2024' in login field on #login
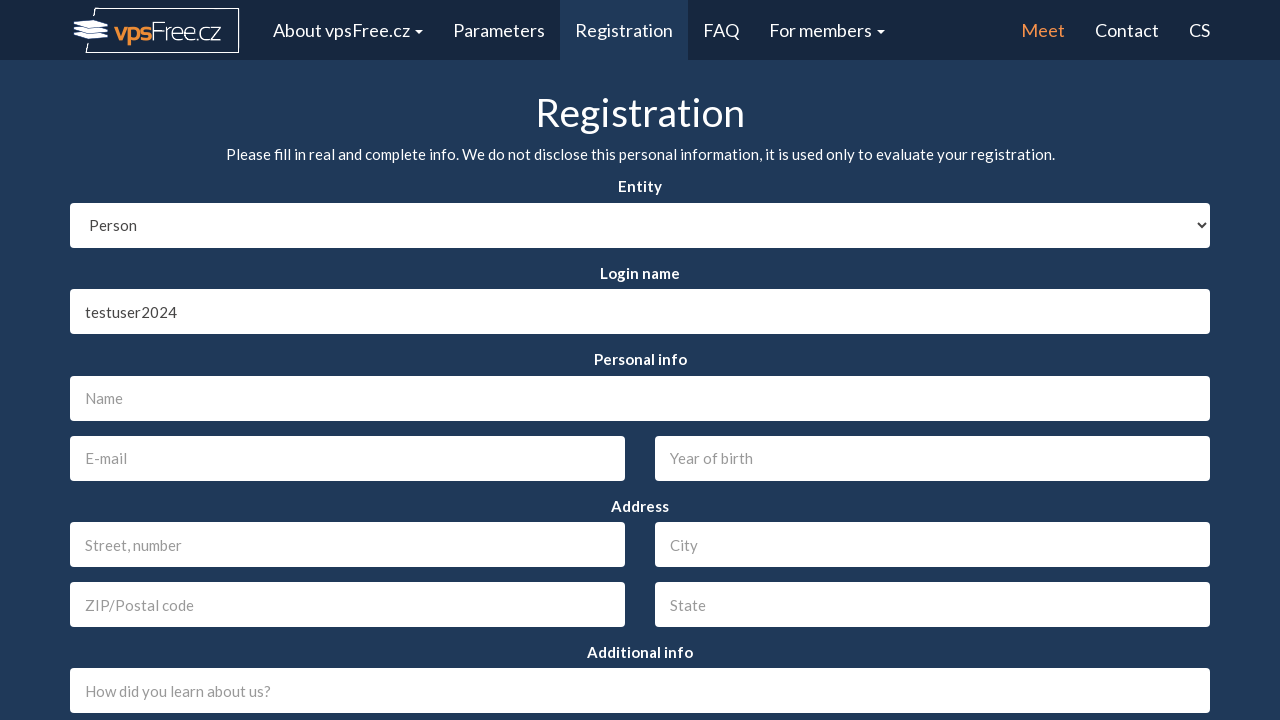

Filled name field with 'Jan Novak' on #name
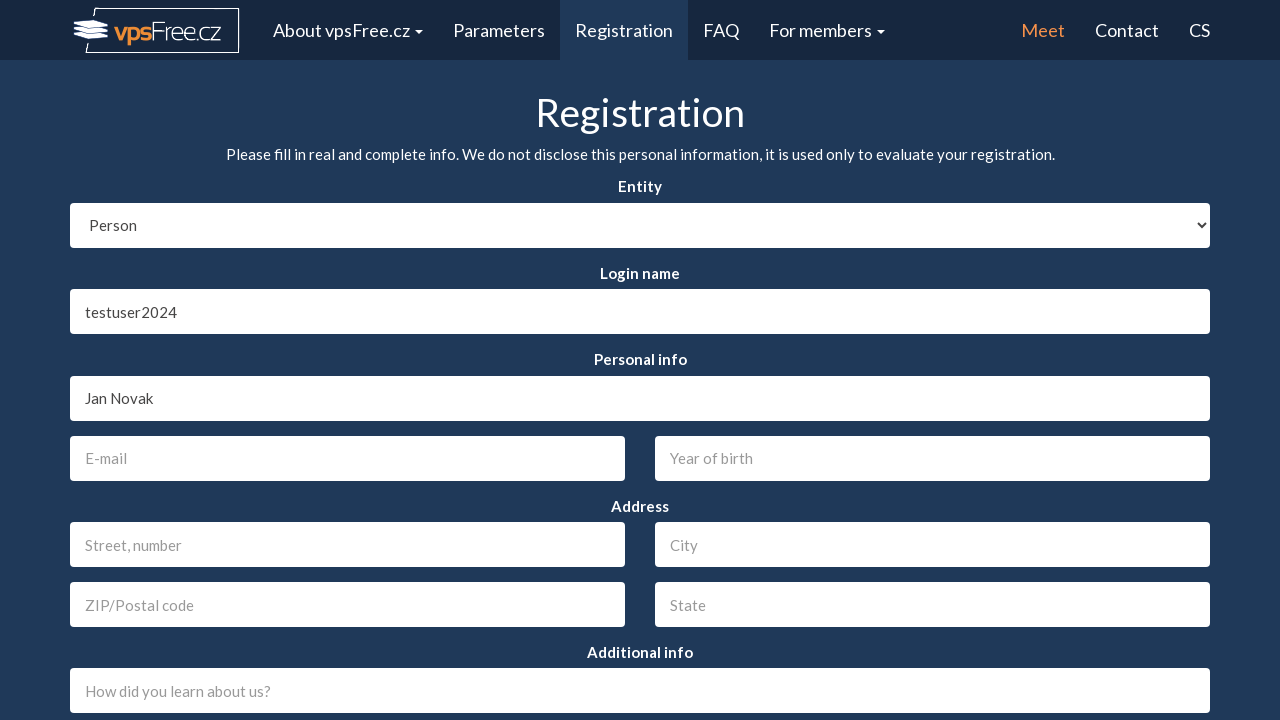

Filled birth year field with '1990' on #birth
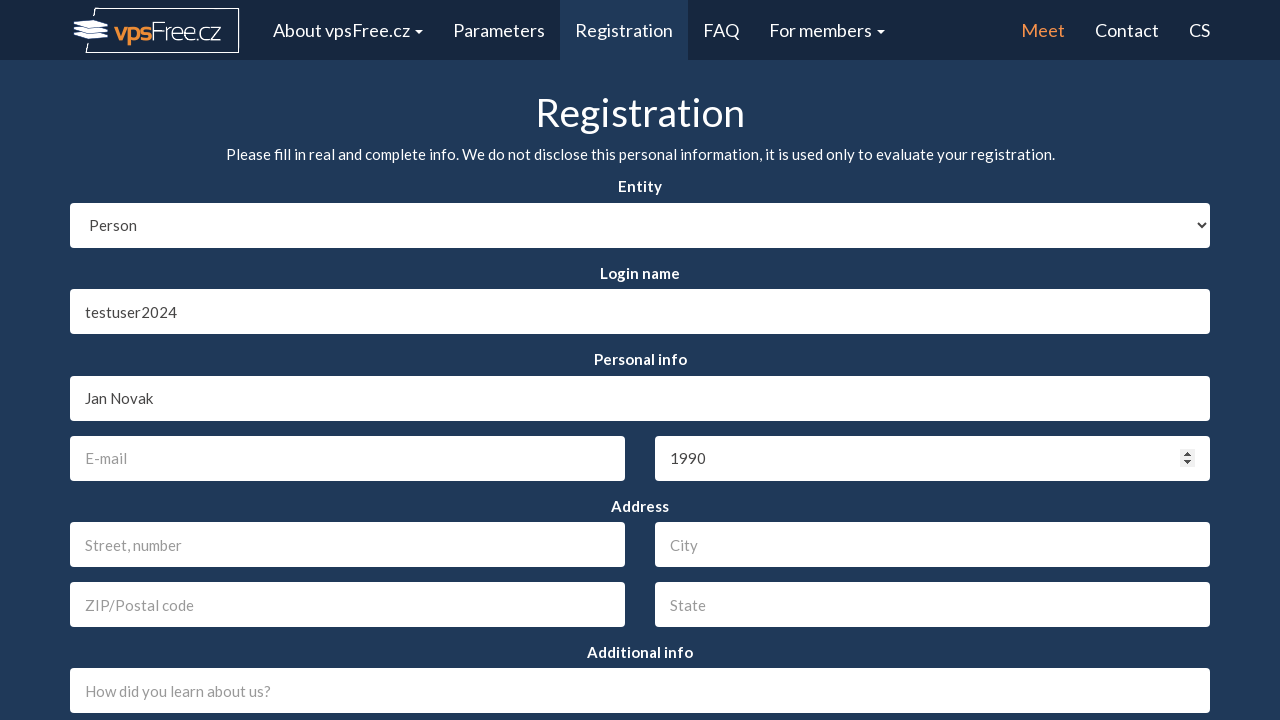

Filled address field with 'Na Ulici 173' on #address
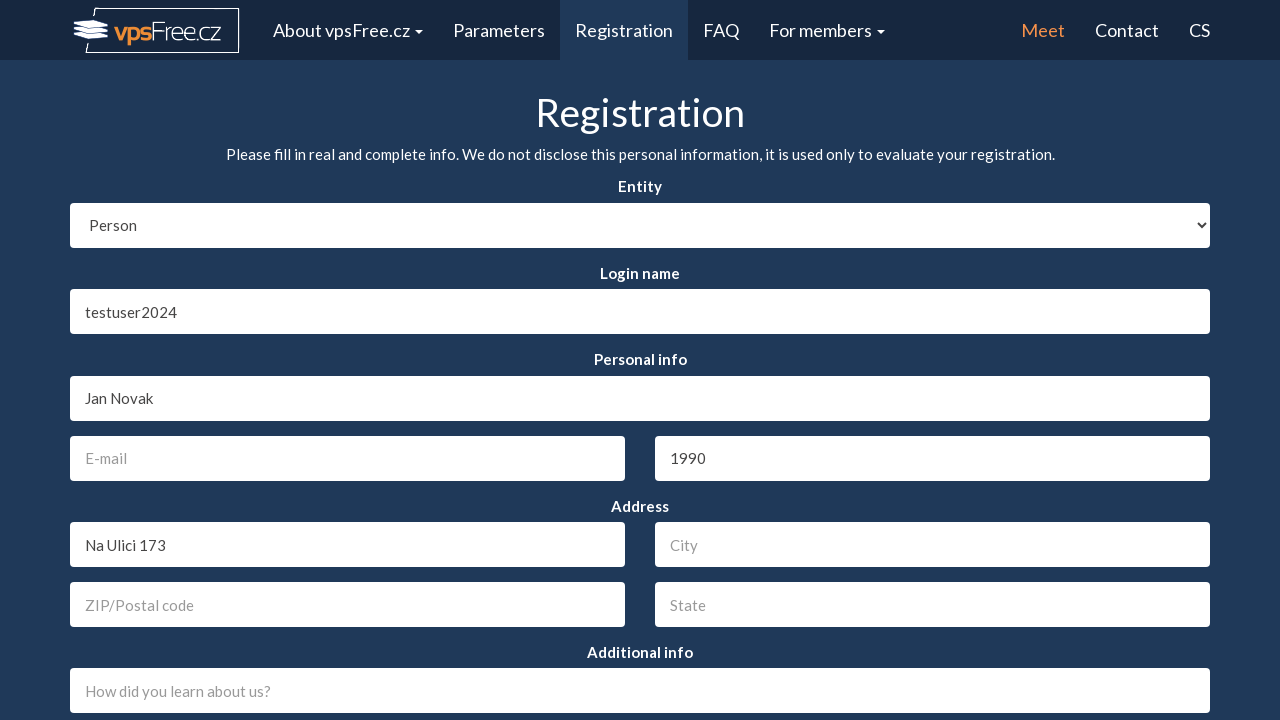

Filled city field with 'Praha' on #city
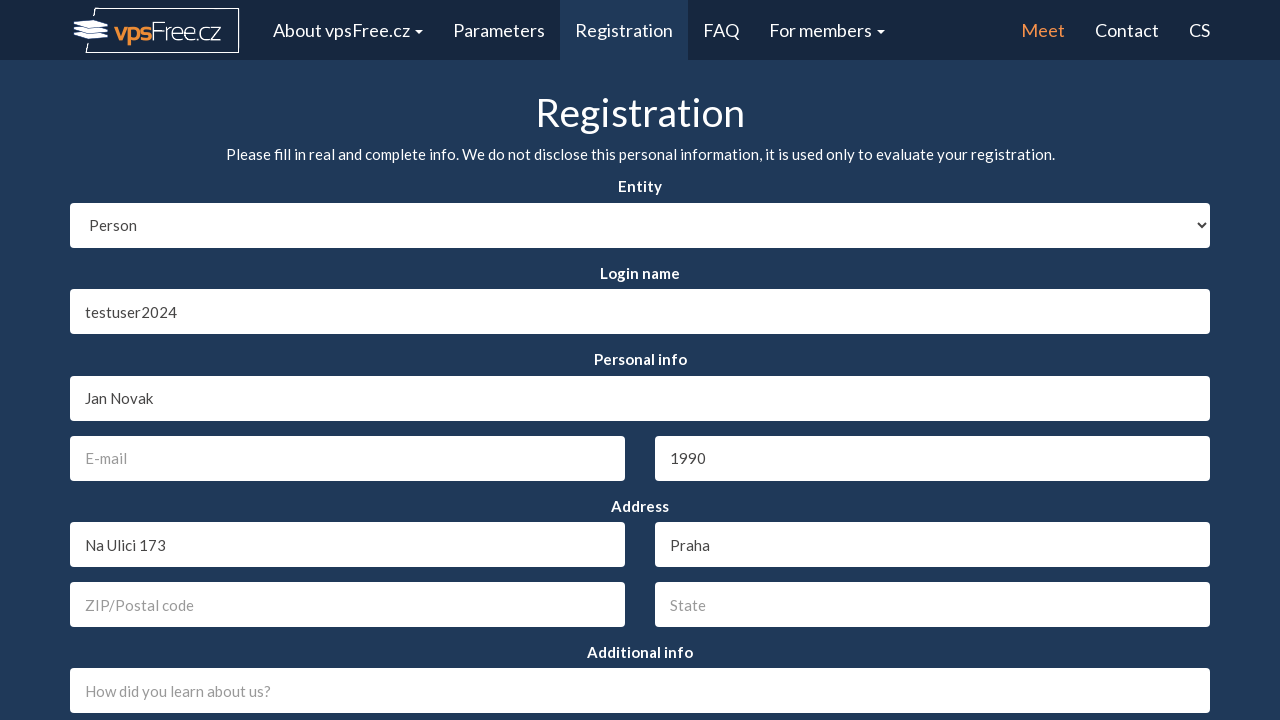

Filled ZIP code field with '12345' on #zip
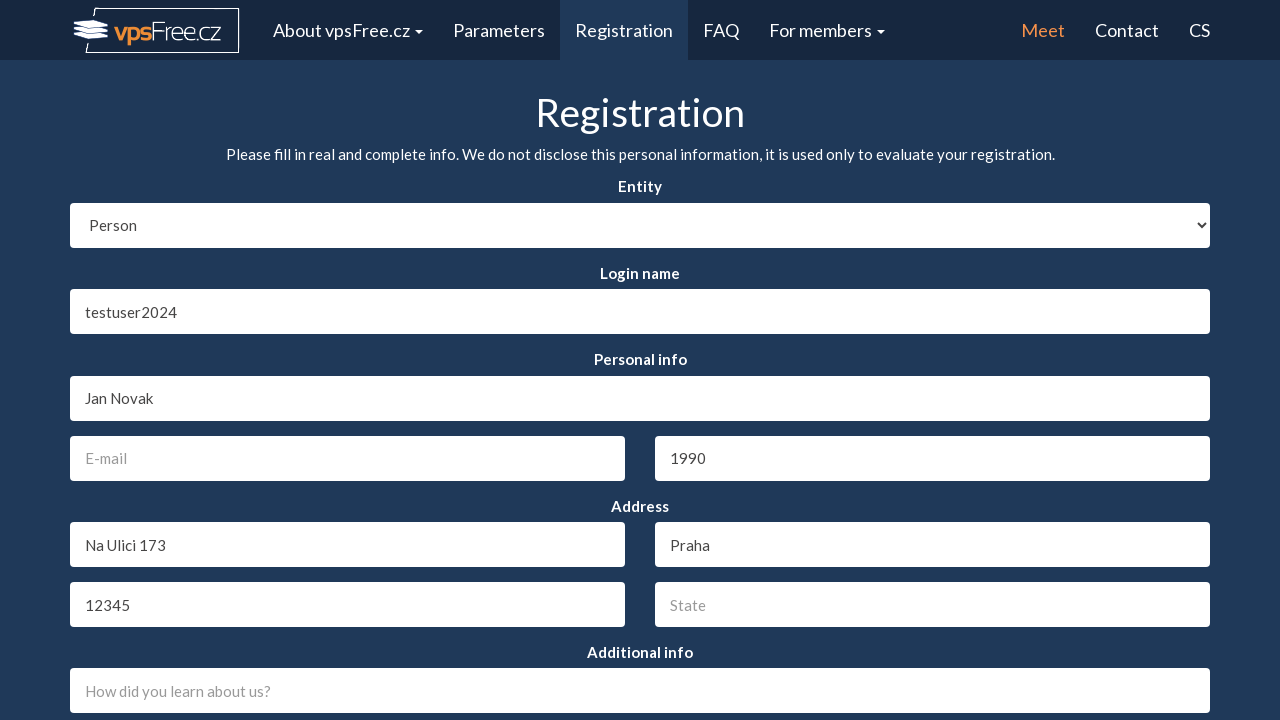

Filled country field with 'Czech Republic' on #country
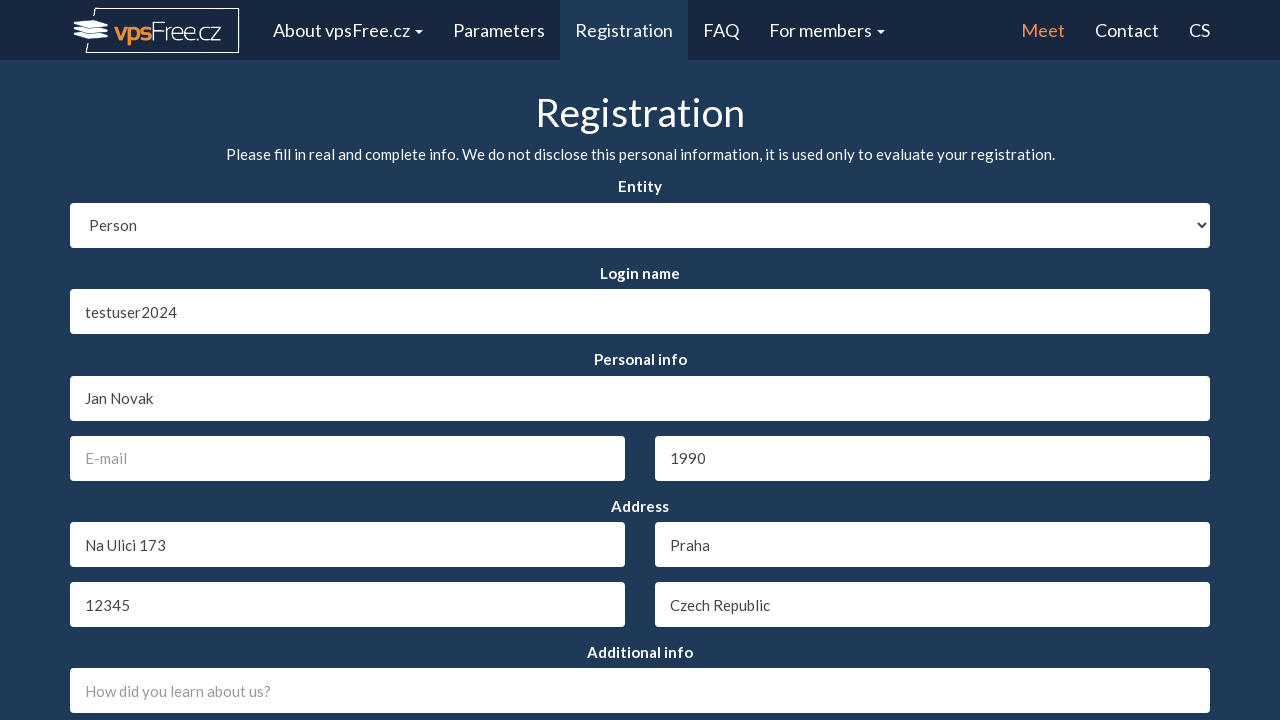

Filled email field with 'testuser2024@example.org' on #email
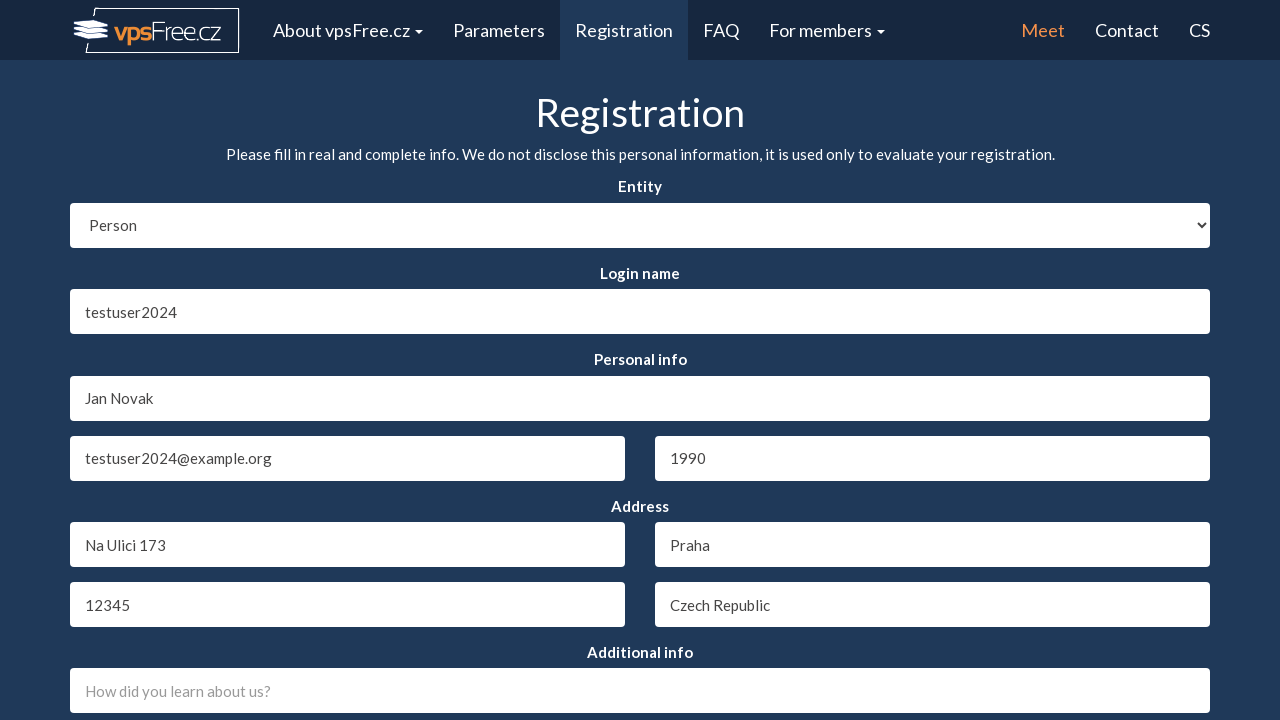

Selected distribution option at index 1 on #distribution
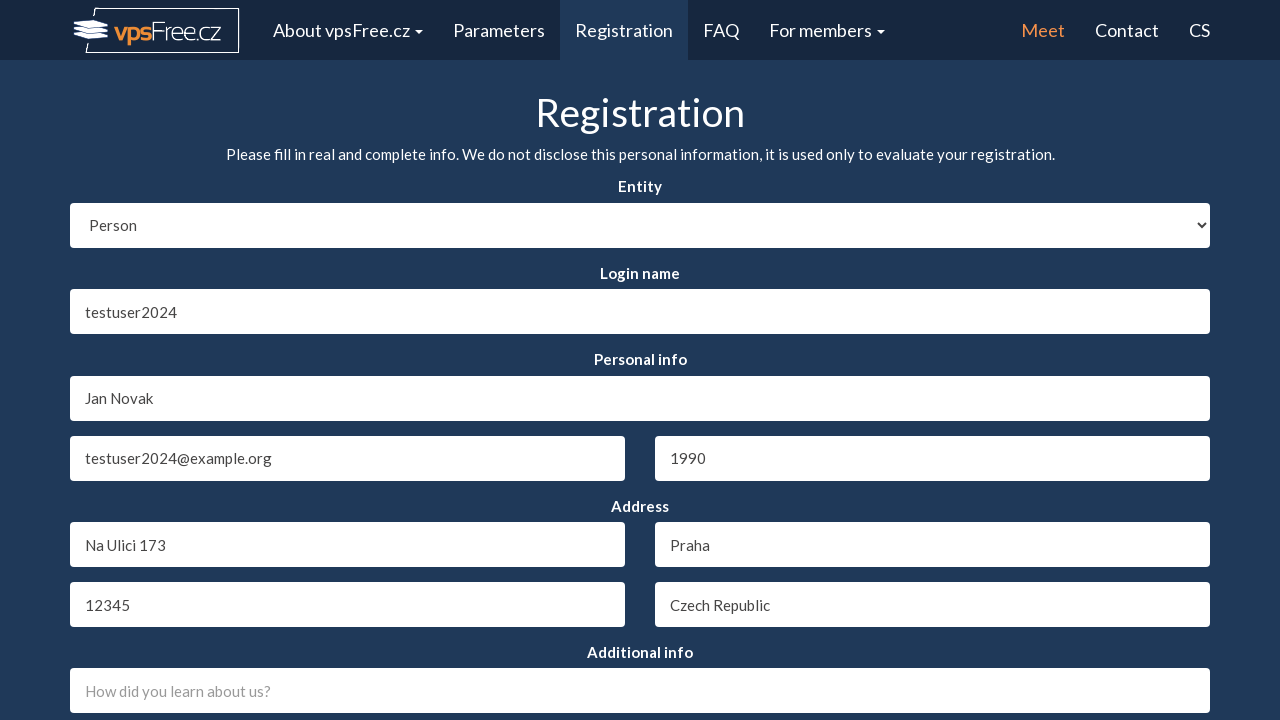

Selected location option at index 1 on #location
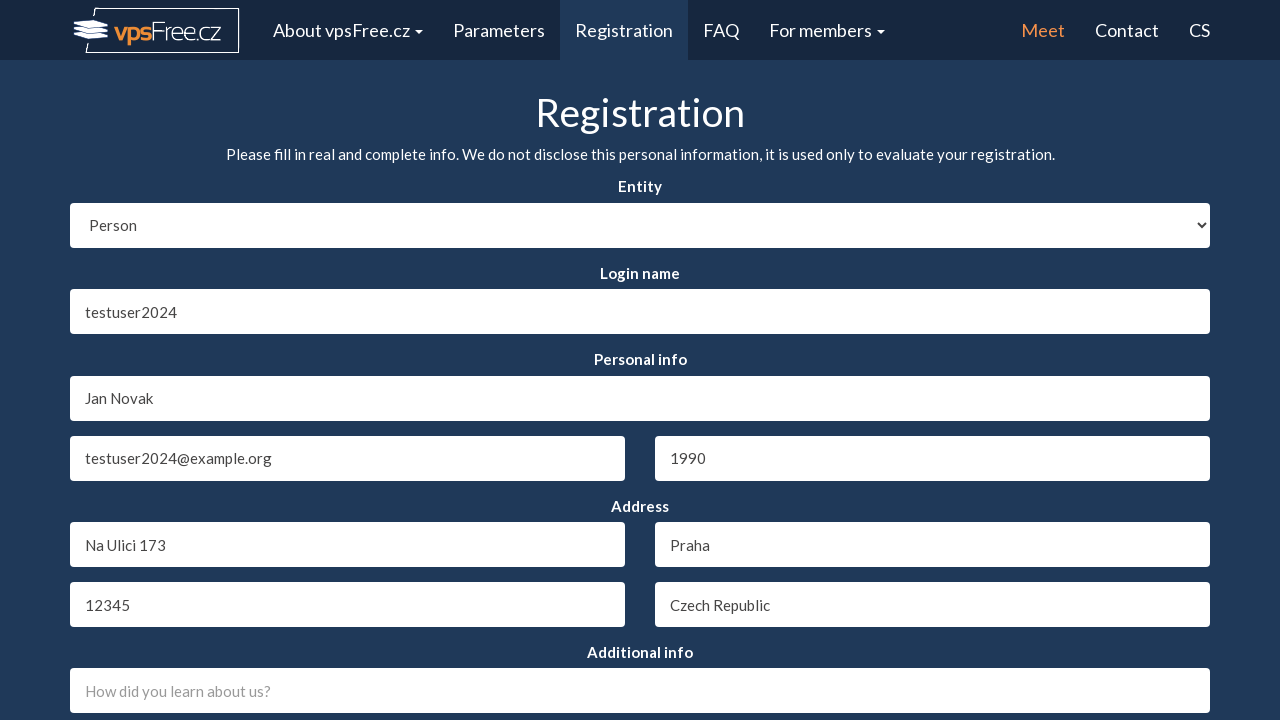

Selected currency option at index 1 on #currency
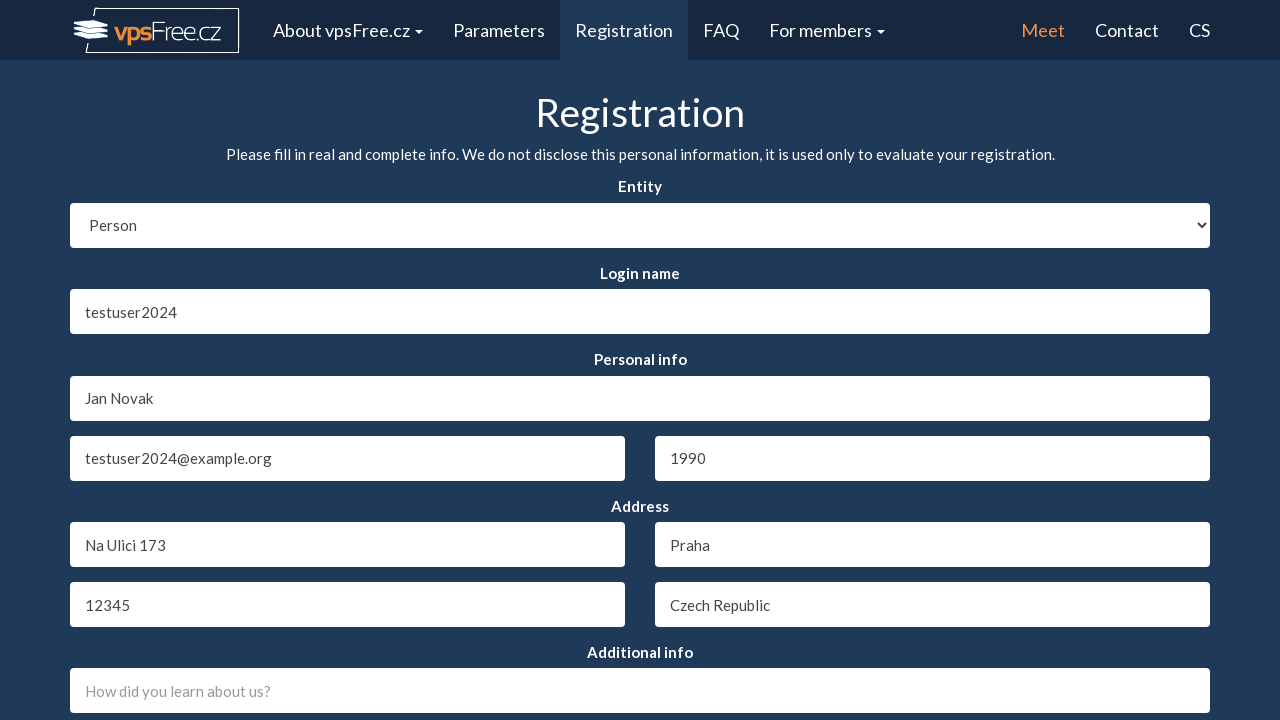

Clicked submit button to submit registration form at (640, 553) on #send
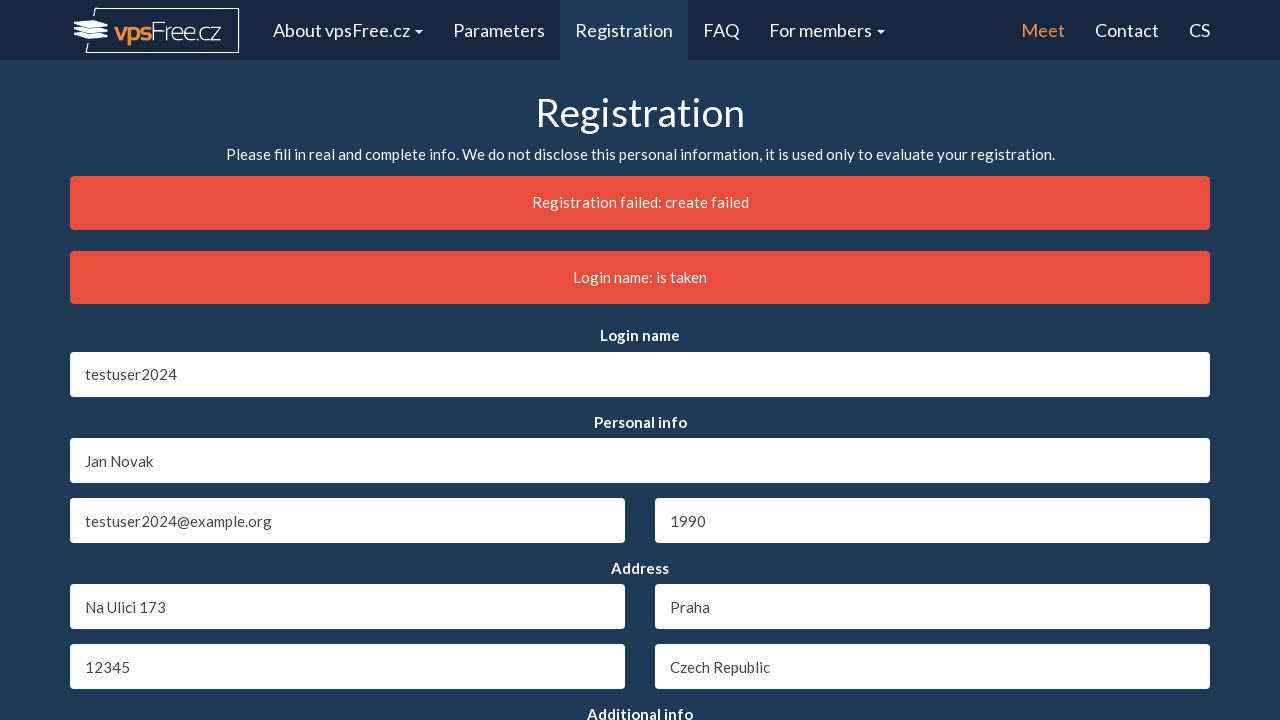

Waited for form submission to complete
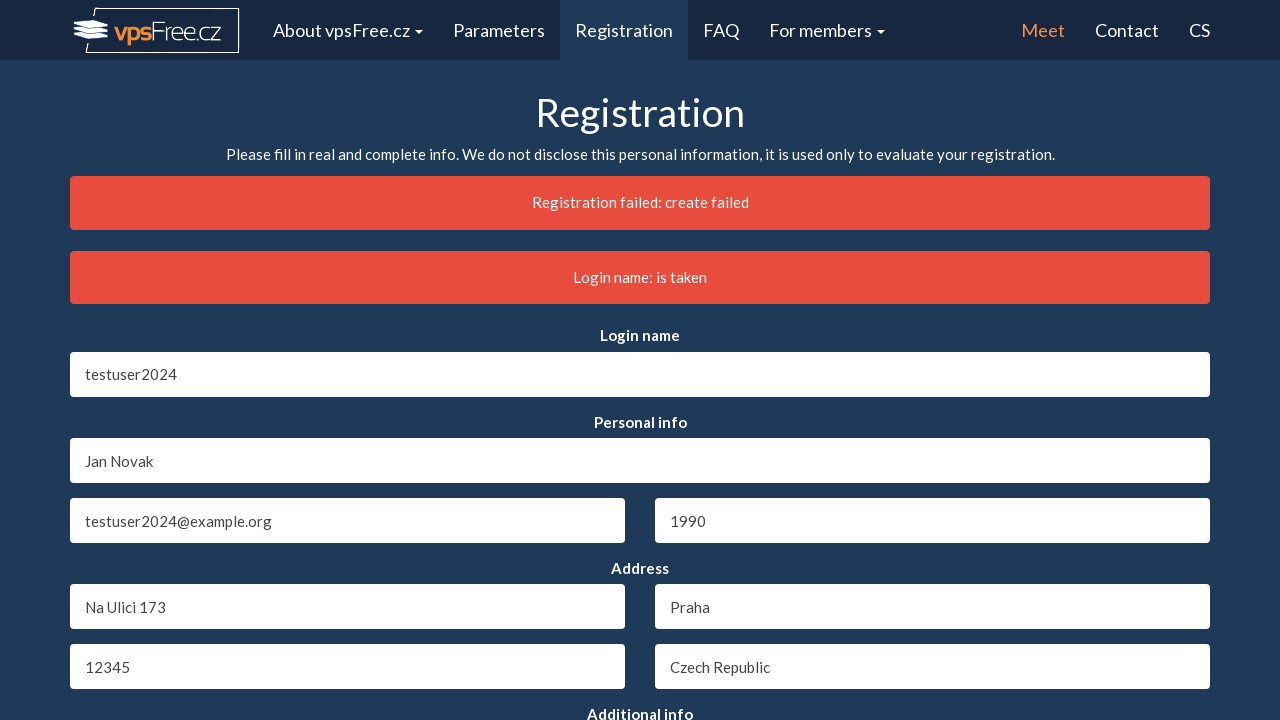

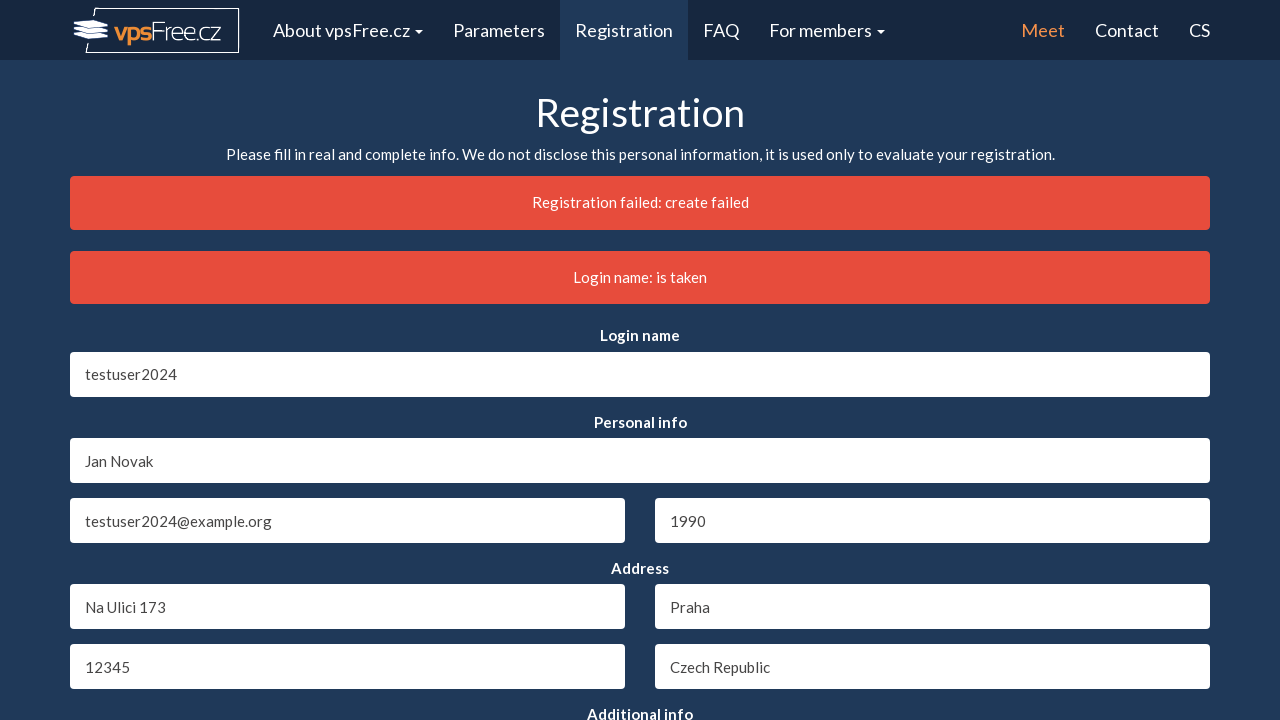